Tests the getByAltText locator by scrolling to the section and verifying an image with specific alt text is visible

Starting URL: https://practice.expandtesting.com/locators

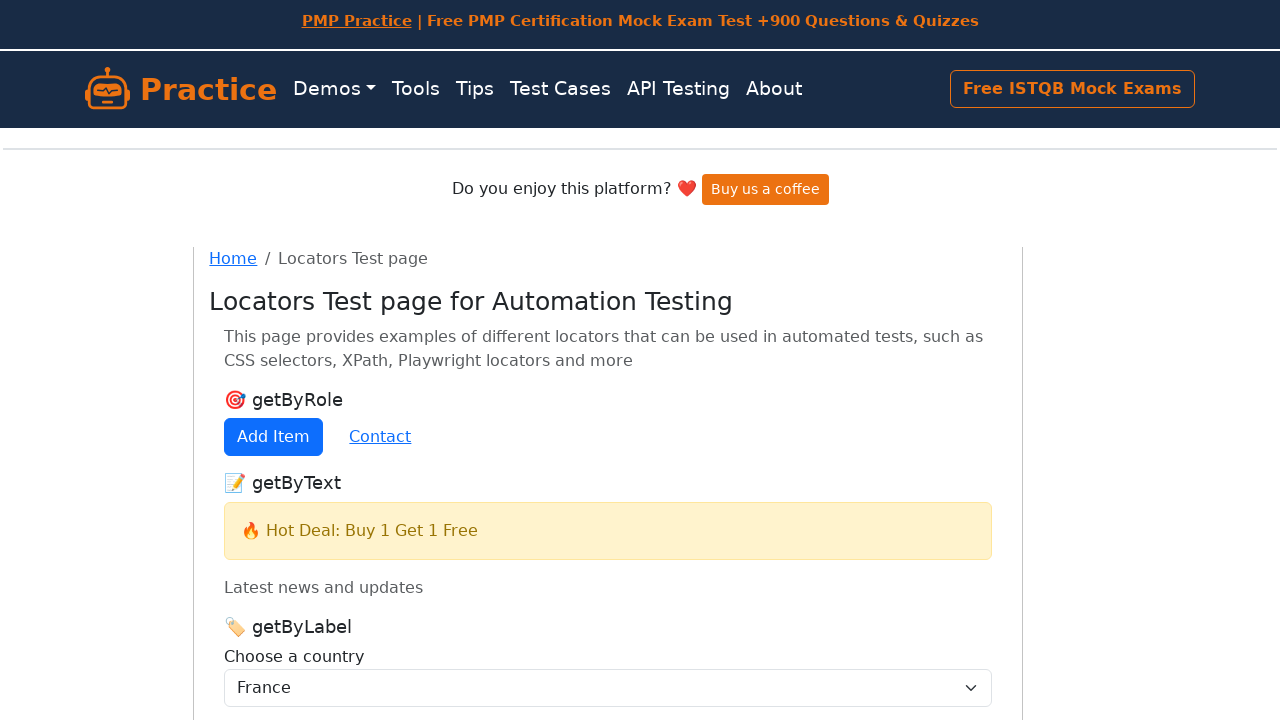

Scrolled to getByAltText section
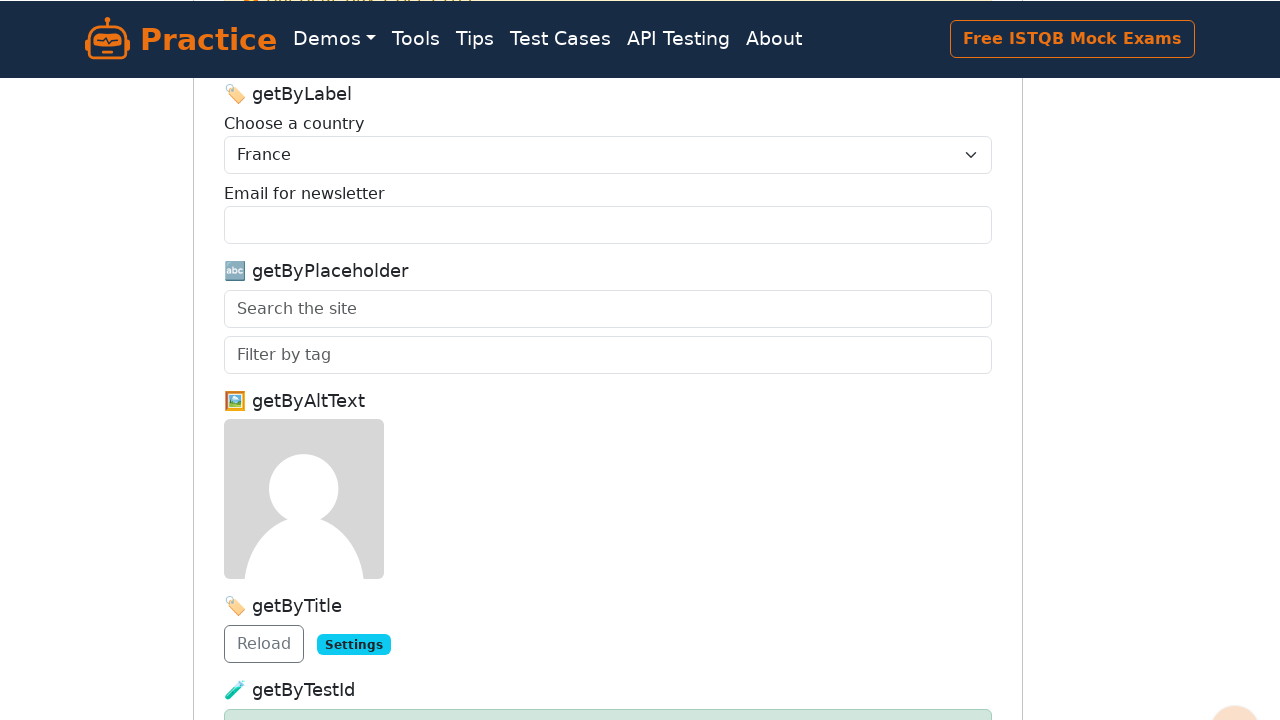

Located image with alt text 'User avatar'
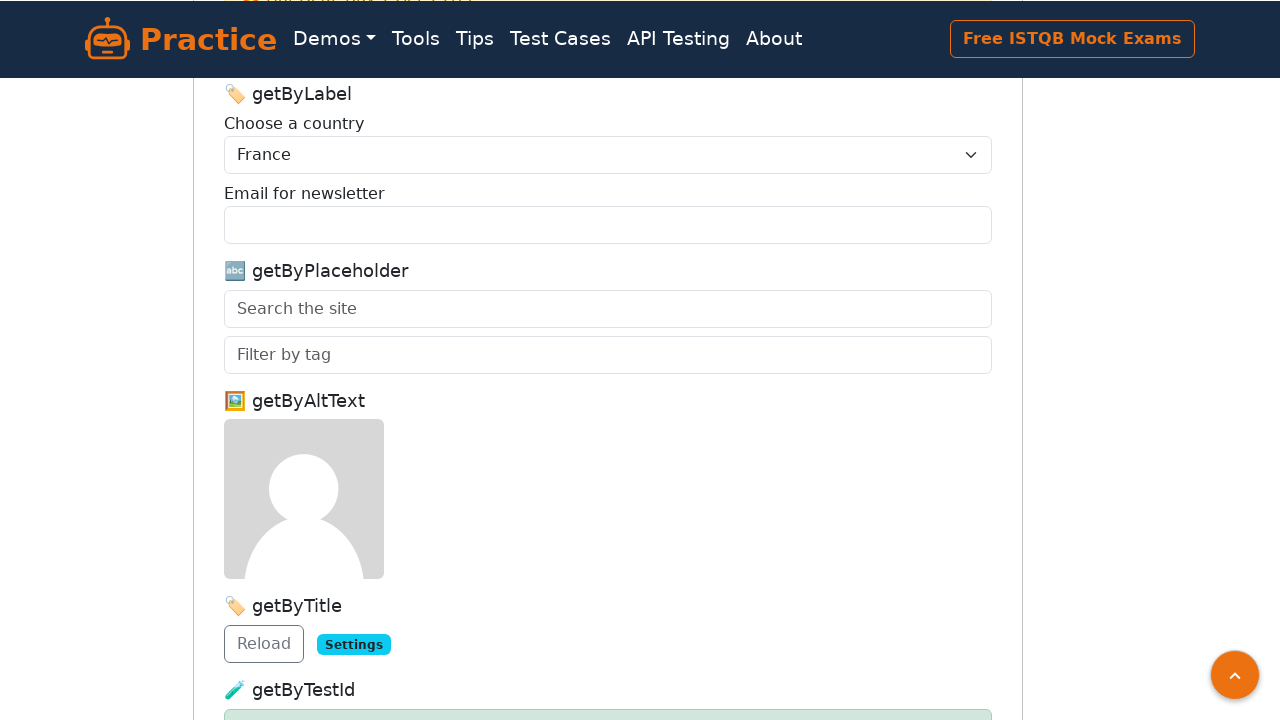

Verified image with alt text 'User avatar' is visible
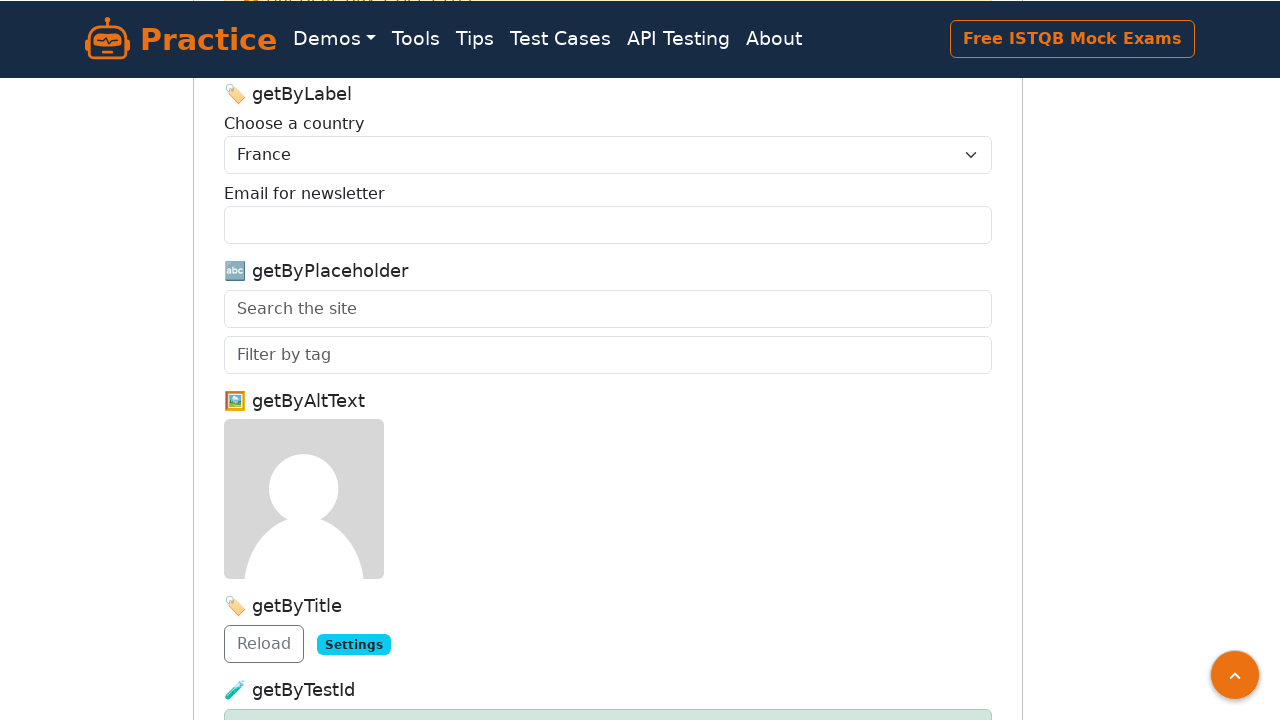

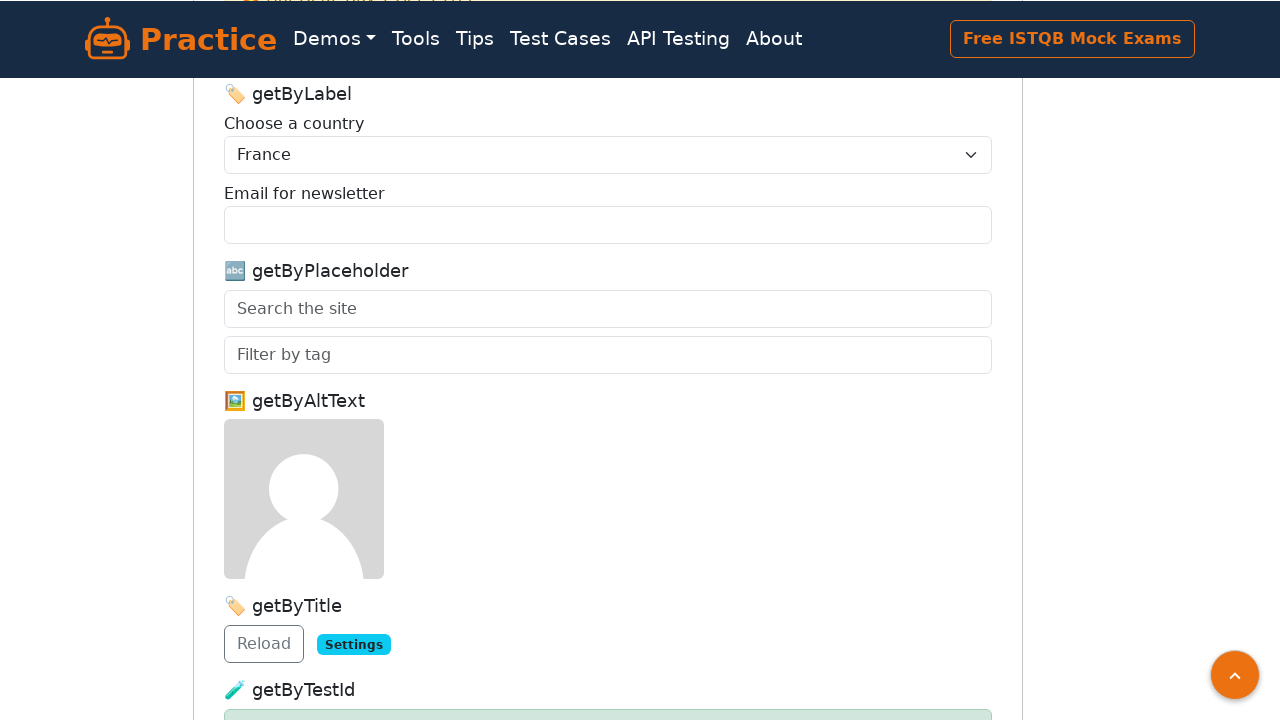